Tests inserting an invalid phone format into the contact field and submitting the form.

Starting URL: https://test-a-pet.vercel.app/

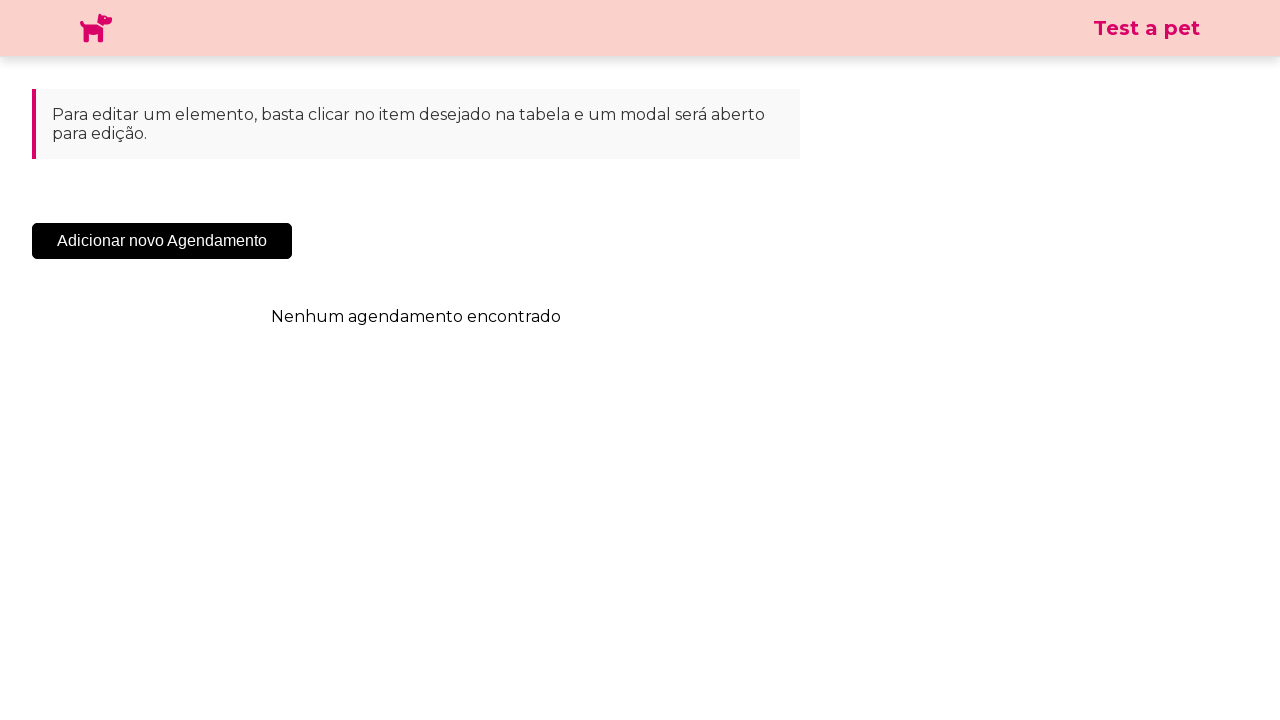

Clicked 'Adicionar Novo Agendamento' button at (162, 241) on .sc-cHqXqK.kZzwzX
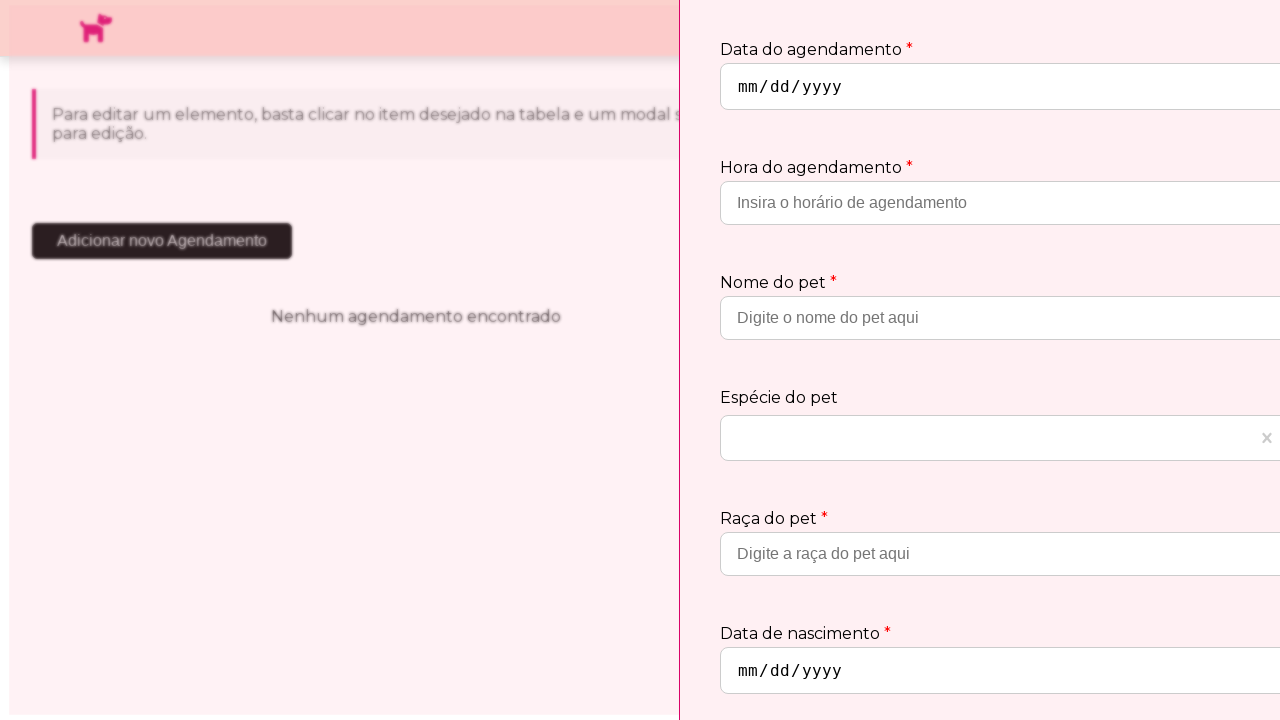

Modal appeared
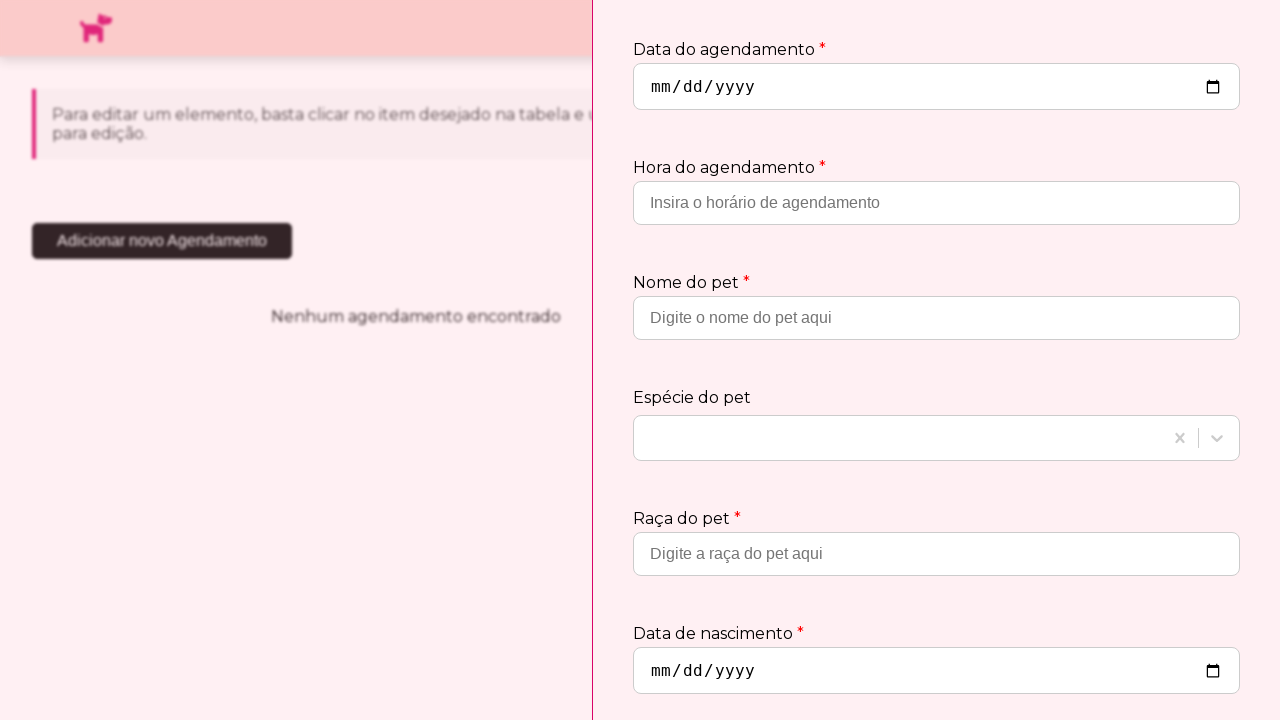

Filled phone field with invalid format '1234-ABCD' on input[placeholder='Insira o telefone de contato']
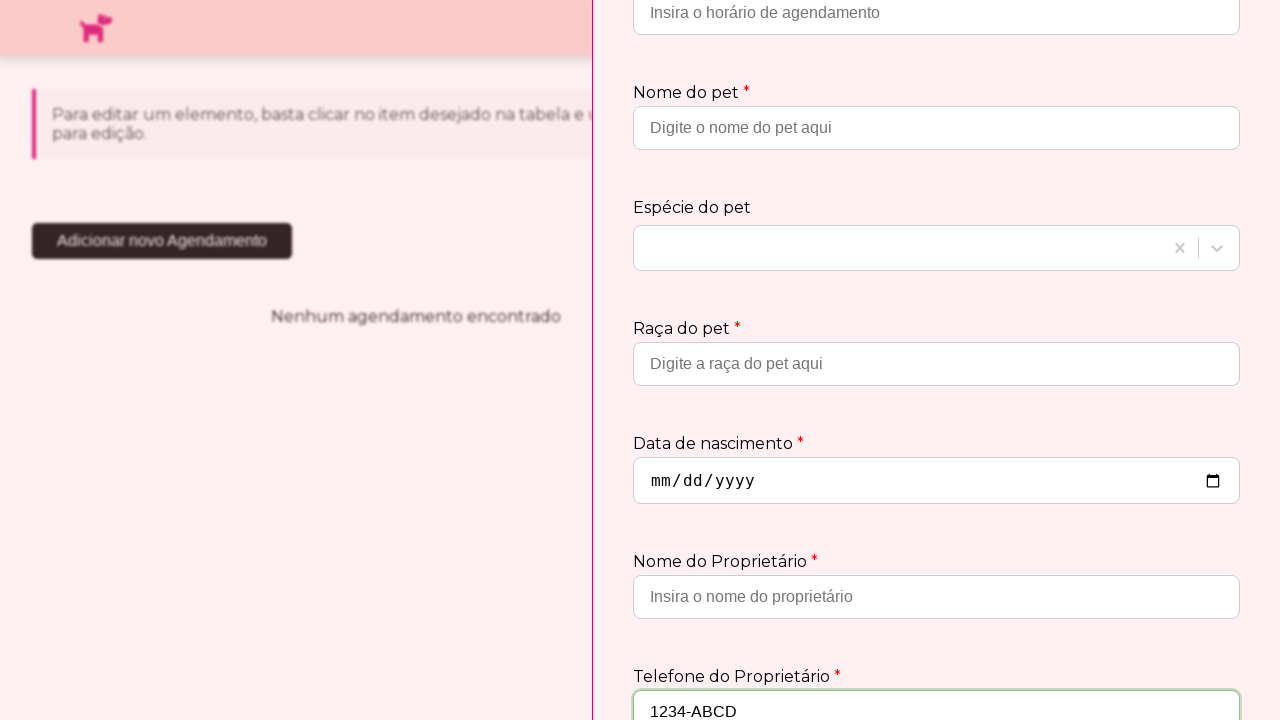

Clicked submit button at (1181, 662) on .sc-jtQUzJ.jTycSN
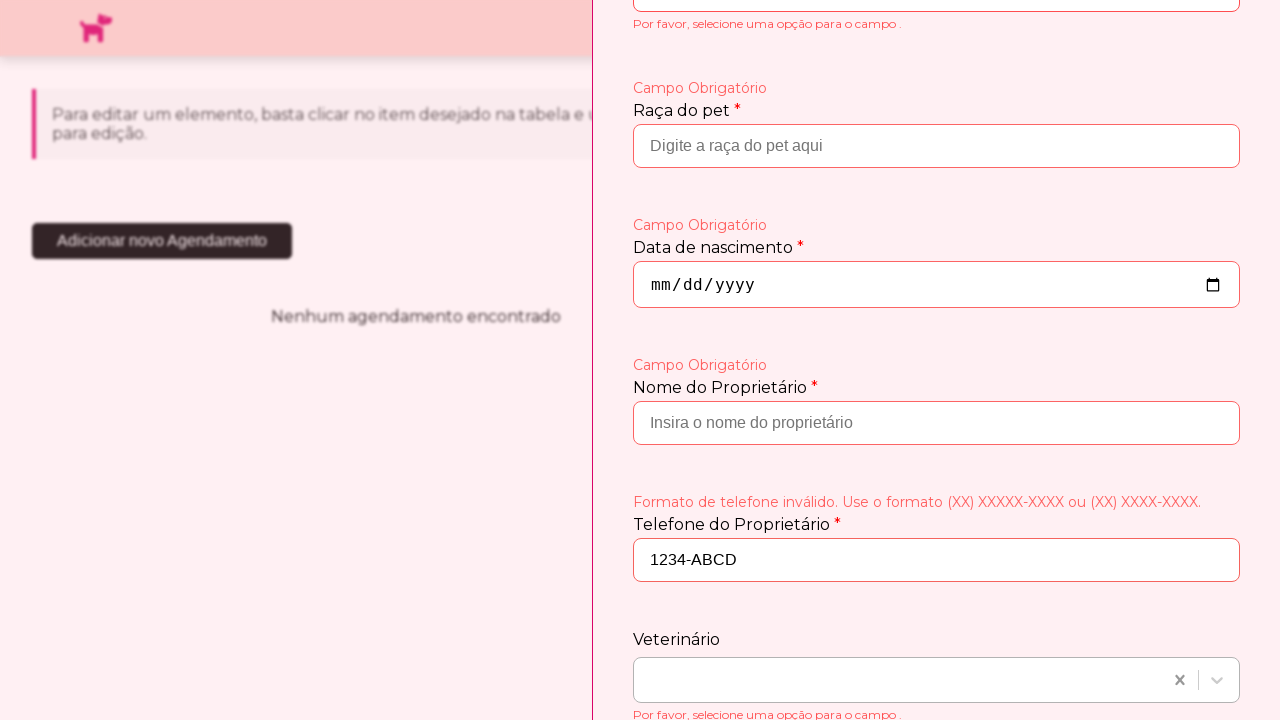

Verified invalid phone value '1234-ABCD' is in the field
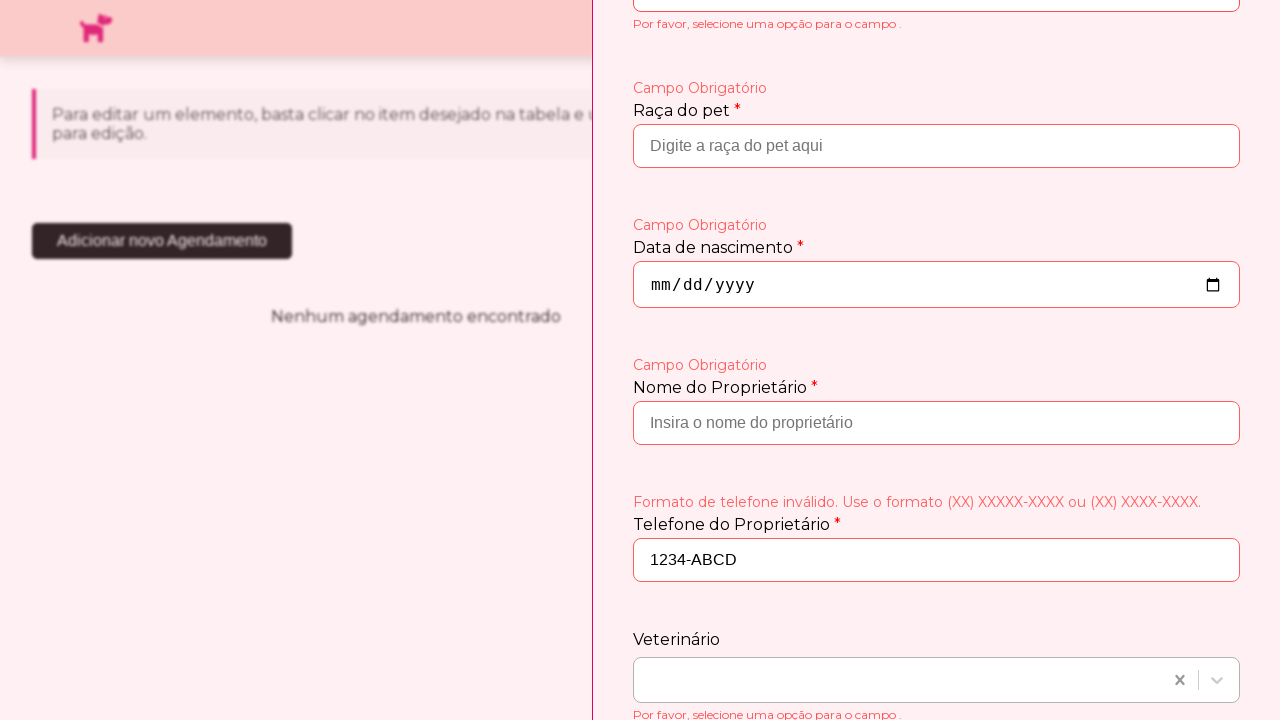

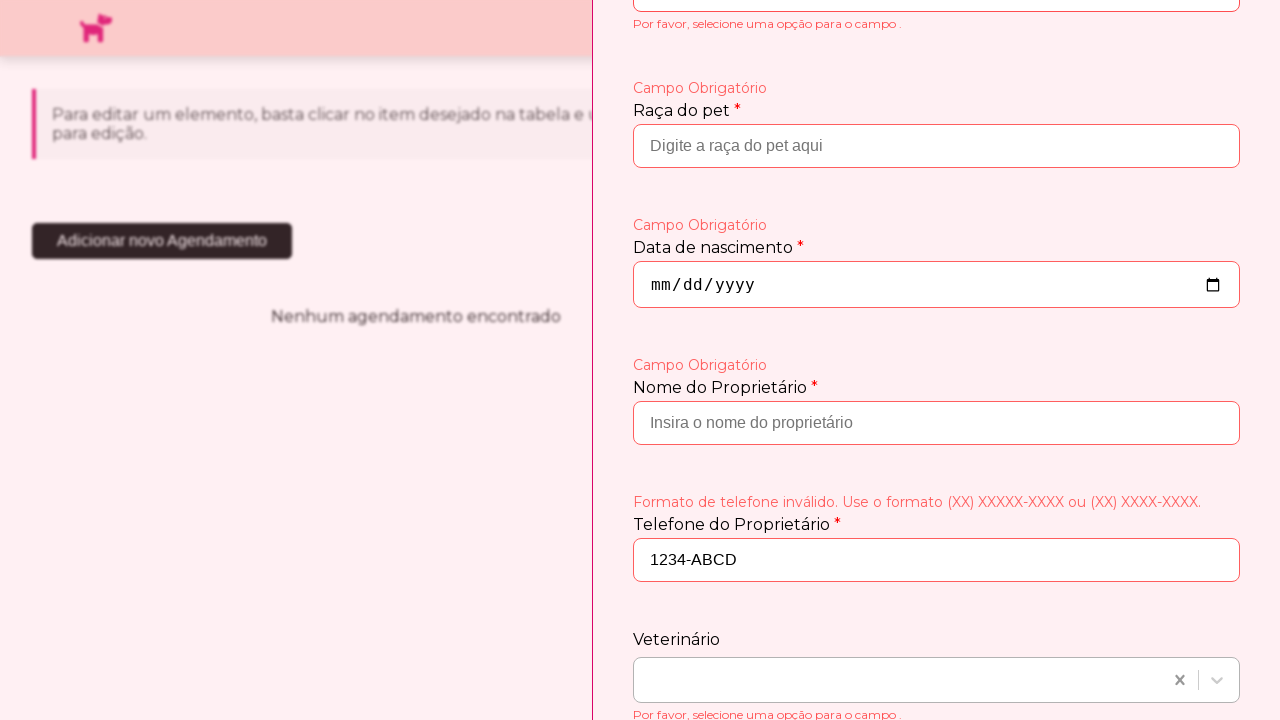